Tests interacting with elements inside multiple frames including nested iframes

Starting URL: https://ui.vision/demo/webtest/frames/

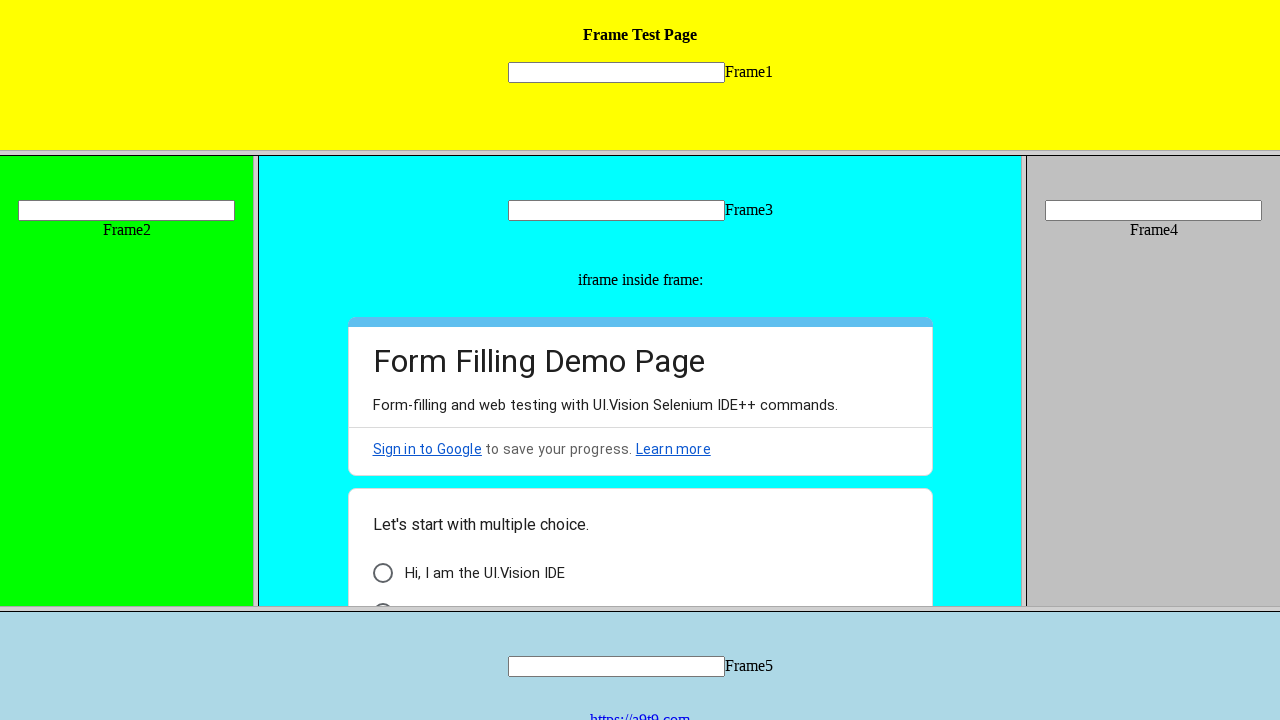

Located frame 1 element
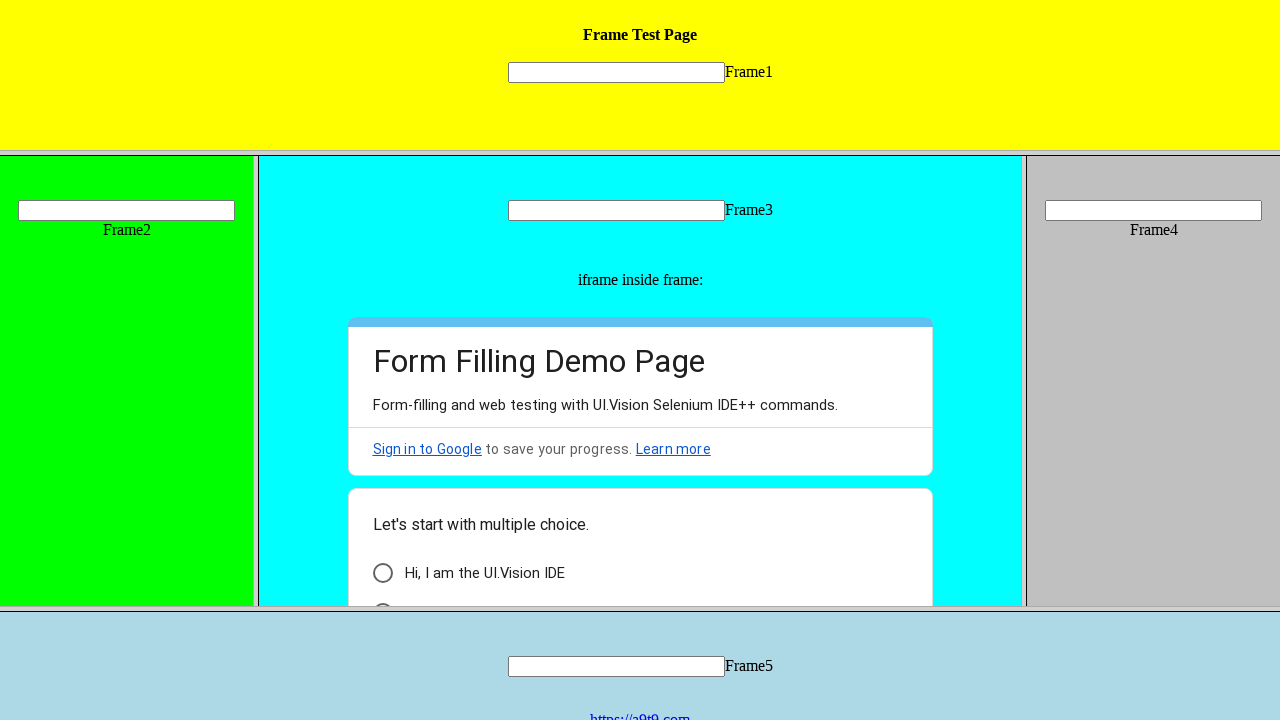

Filled text 'frame01' in frame 1 input field on xpath=//frame[@src='frame_1.html'] >> internal:control=enter-frame >> xpath=//in
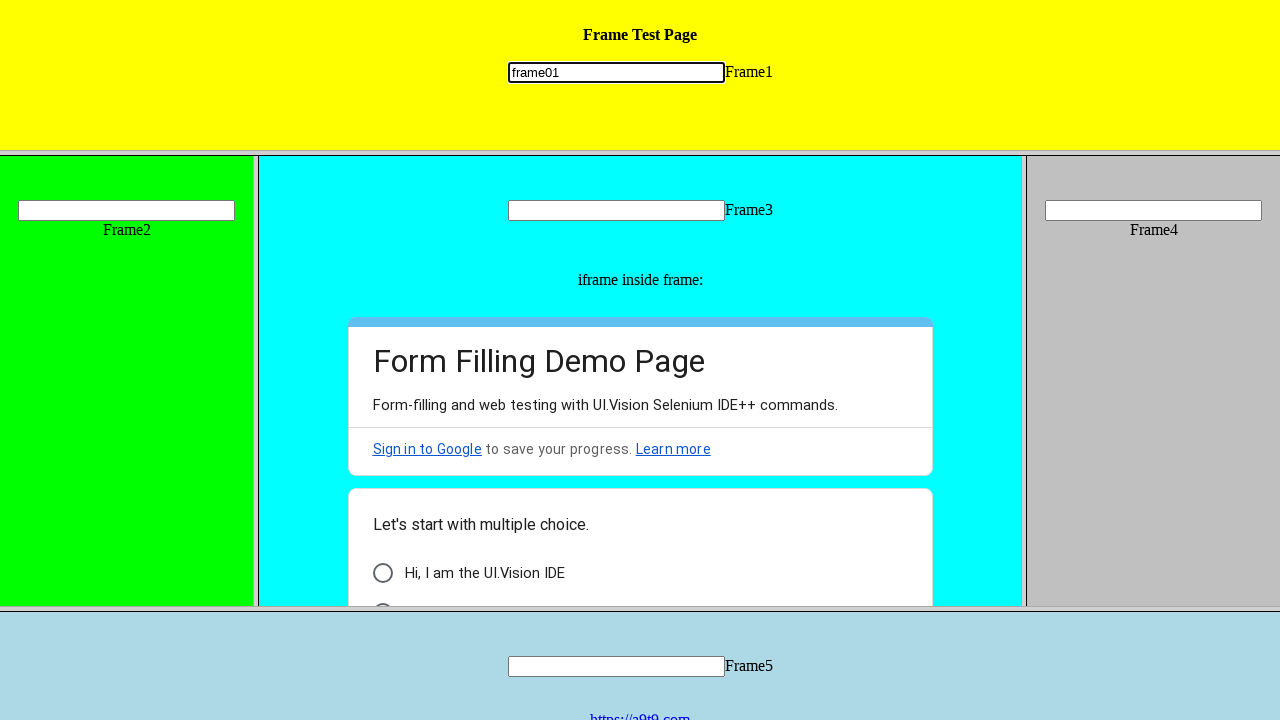

Located frame 2 element
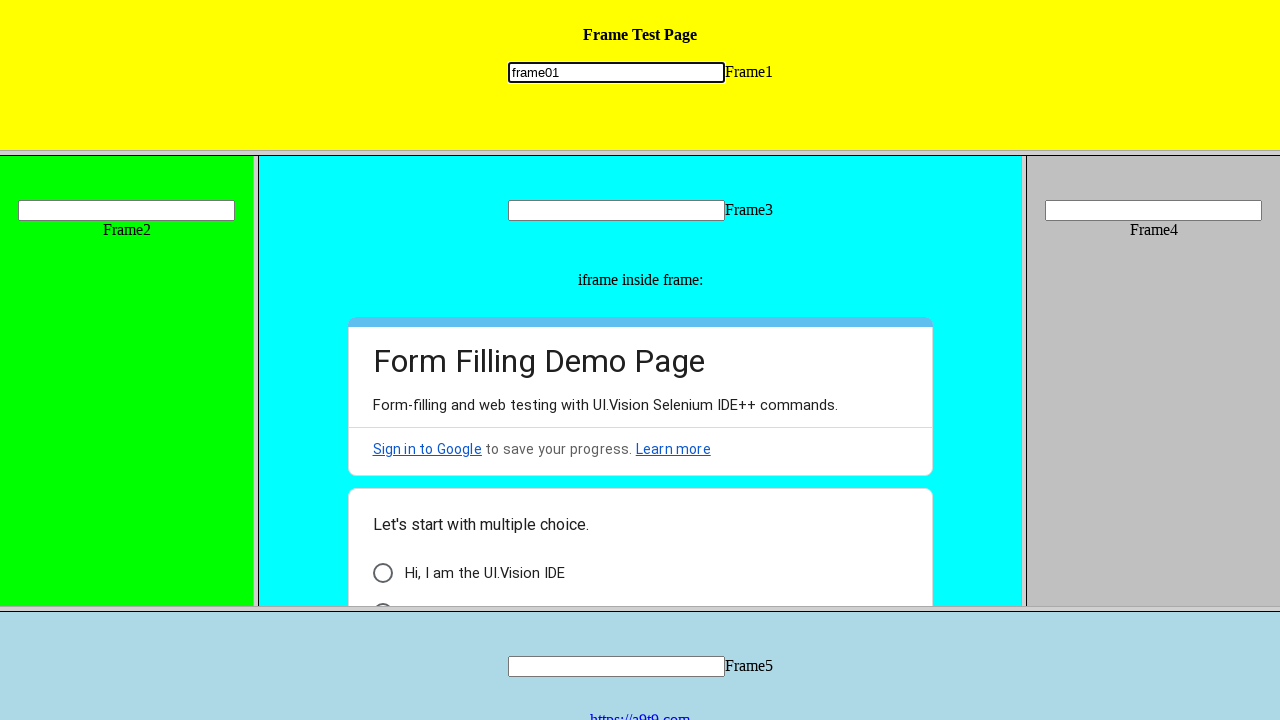

Filled text 'frame02' in frame 2 input field on xpath=//frame[@src='frame_2.html'] >> internal:control=enter-frame >> xpath=//in
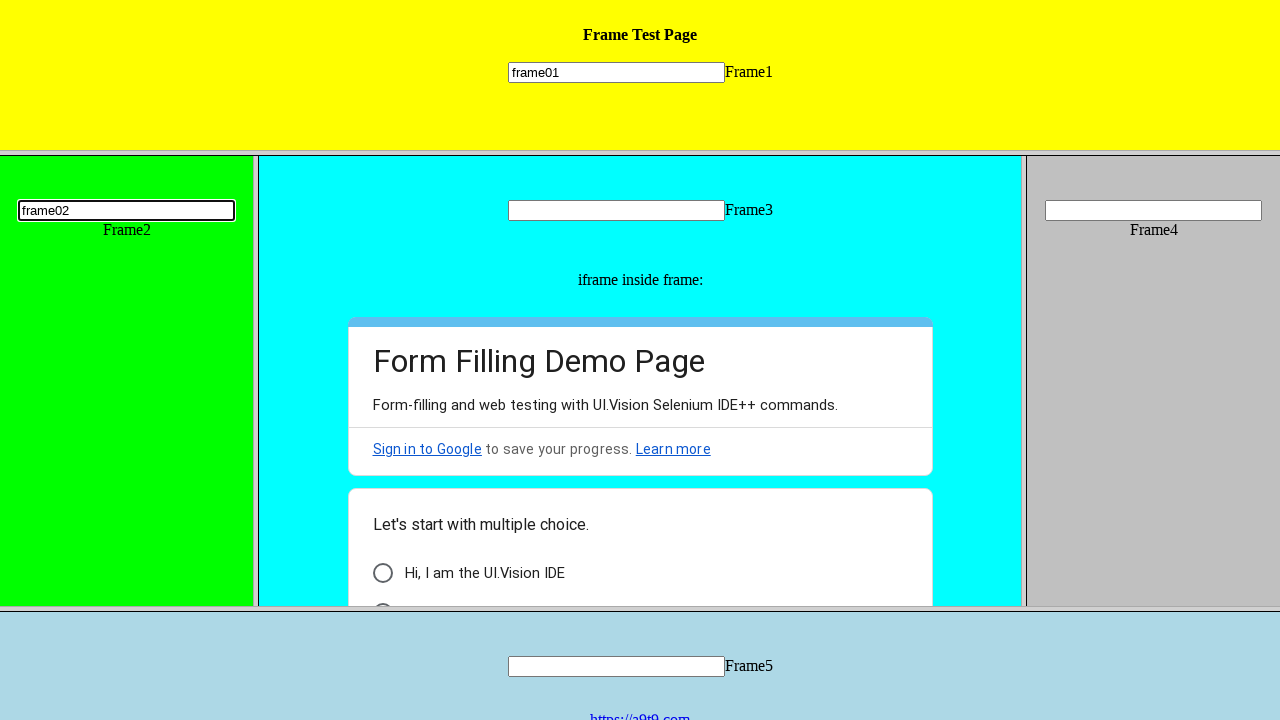

Located frame 3 element
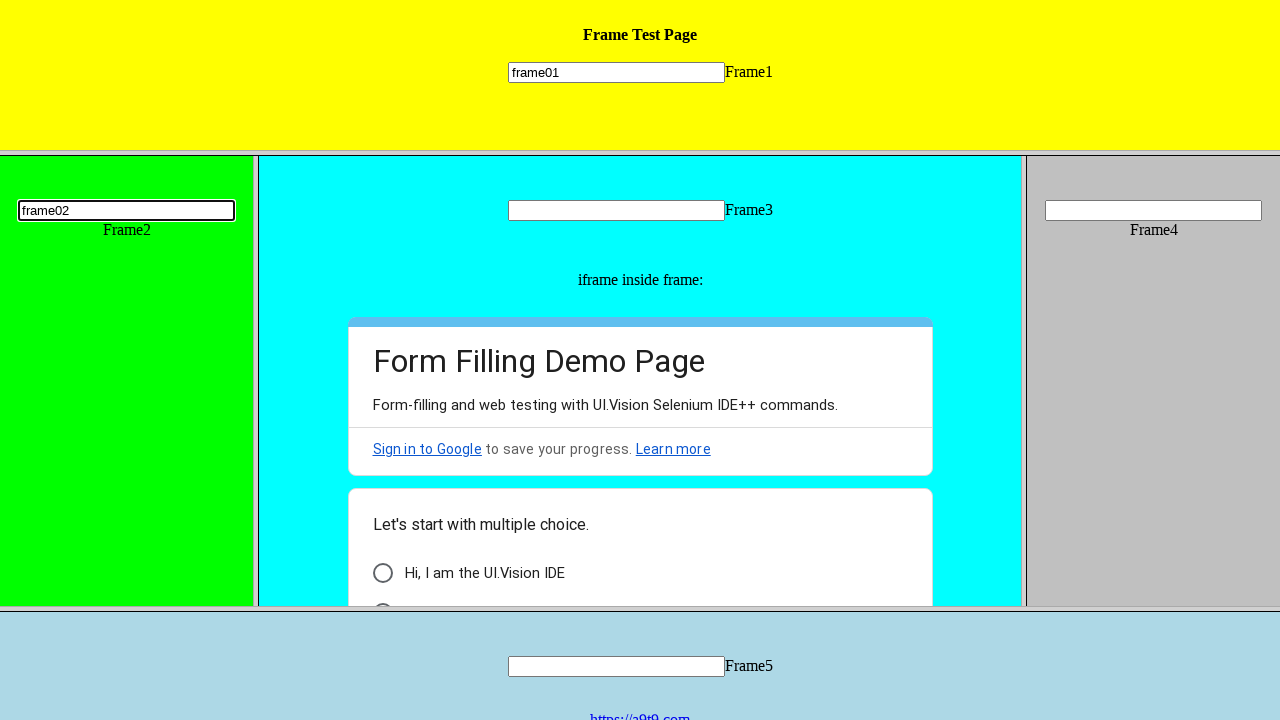

Filled text 'frame03' in frame 3 input field on xpath=//frame[@src='frame_3.html'] >> internal:control=enter-frame >> xpath=//in
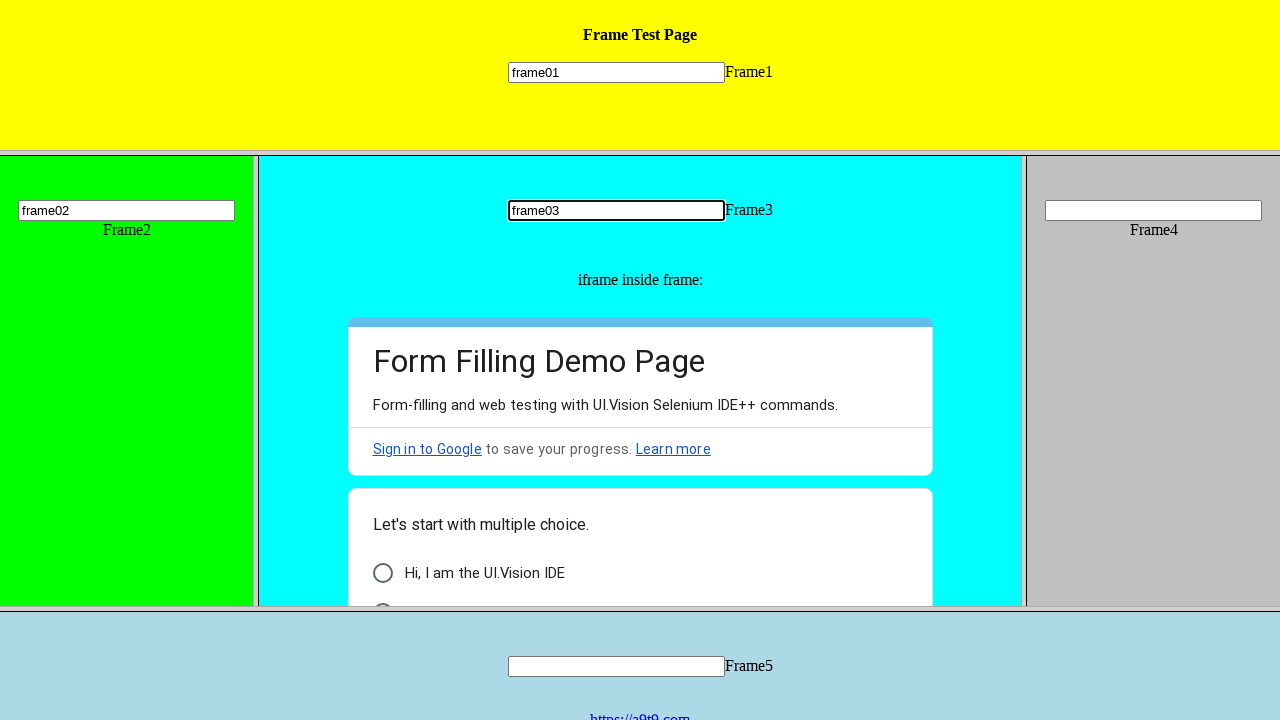

Located nested iframe within frame 3
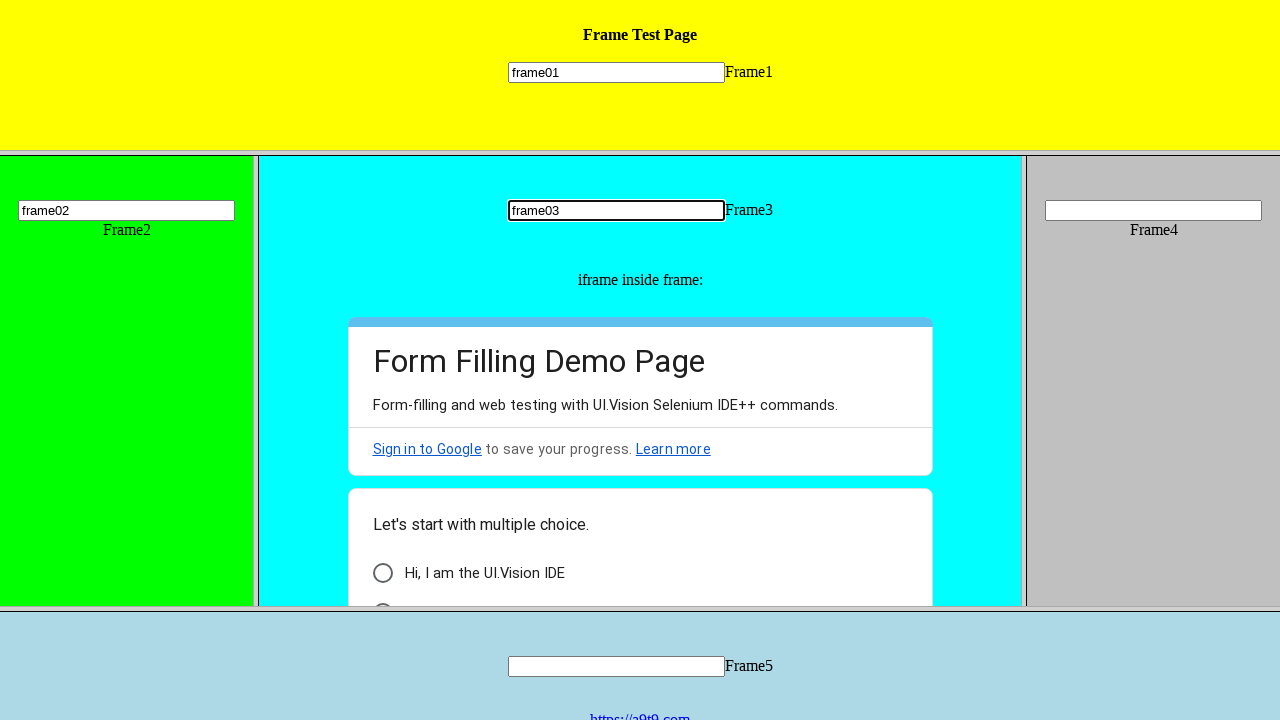

Located 'Form Autofilling' text element in nested iframe
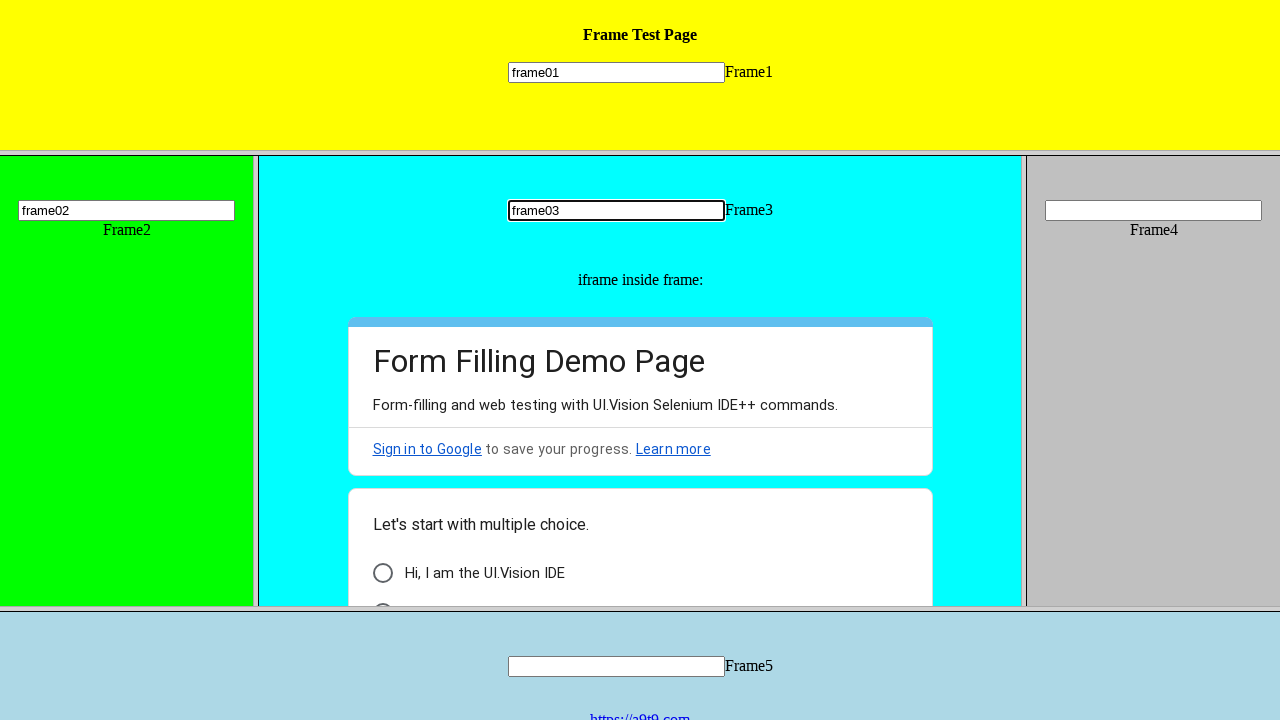

Scrolled 'Form Autofilling' text element into view
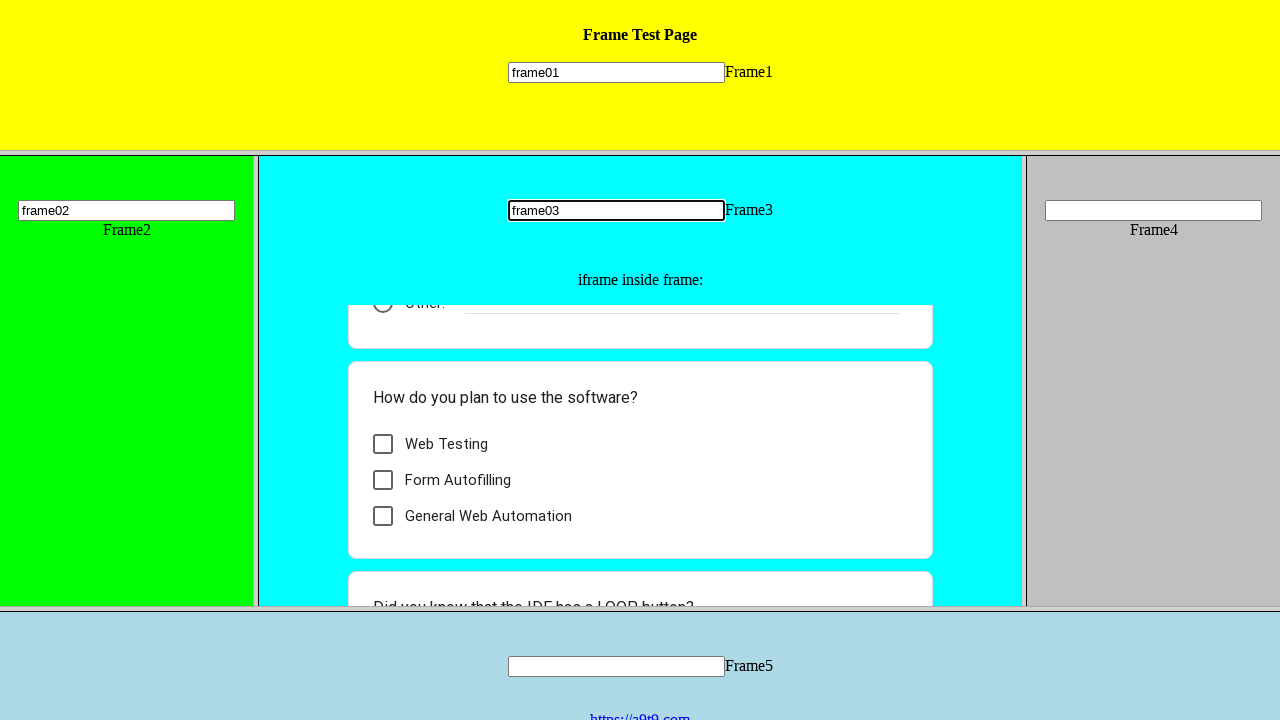

Clicked 'Form Autofilling' text element in nested iframe at (458, 480) on xpath=//frame[@src='frame_3.html'] >> internal:control=enter-frame >> xpath=//if
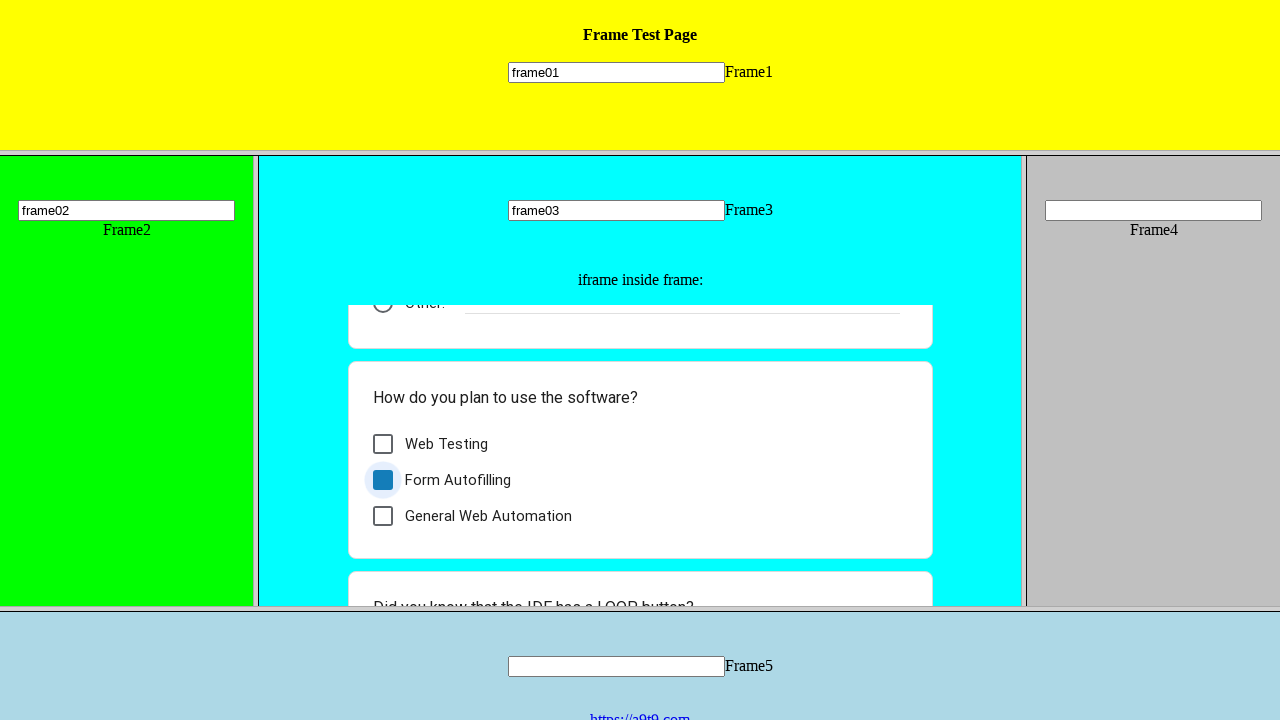

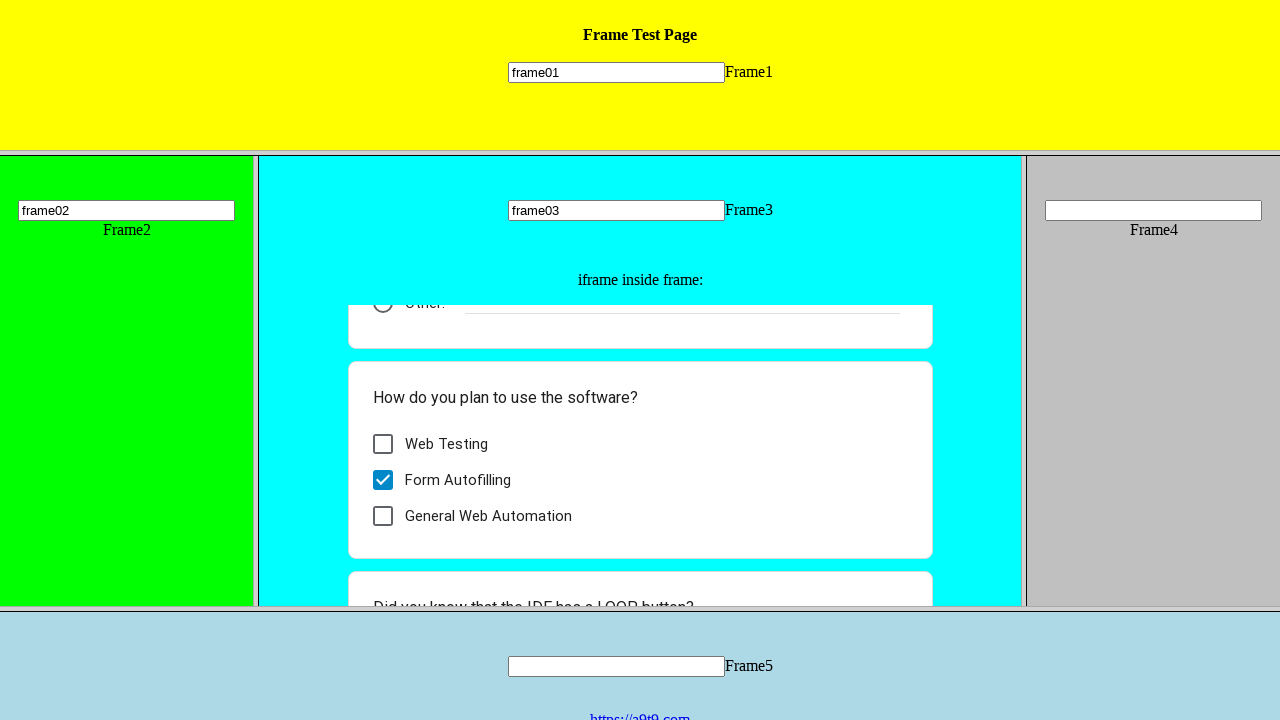